Demonstrates three different Selenium locator strategies (ID, XPath, CSS Selector) to find and fill a password input field on a registration page

Starting URL: https://www.guvi.in/register

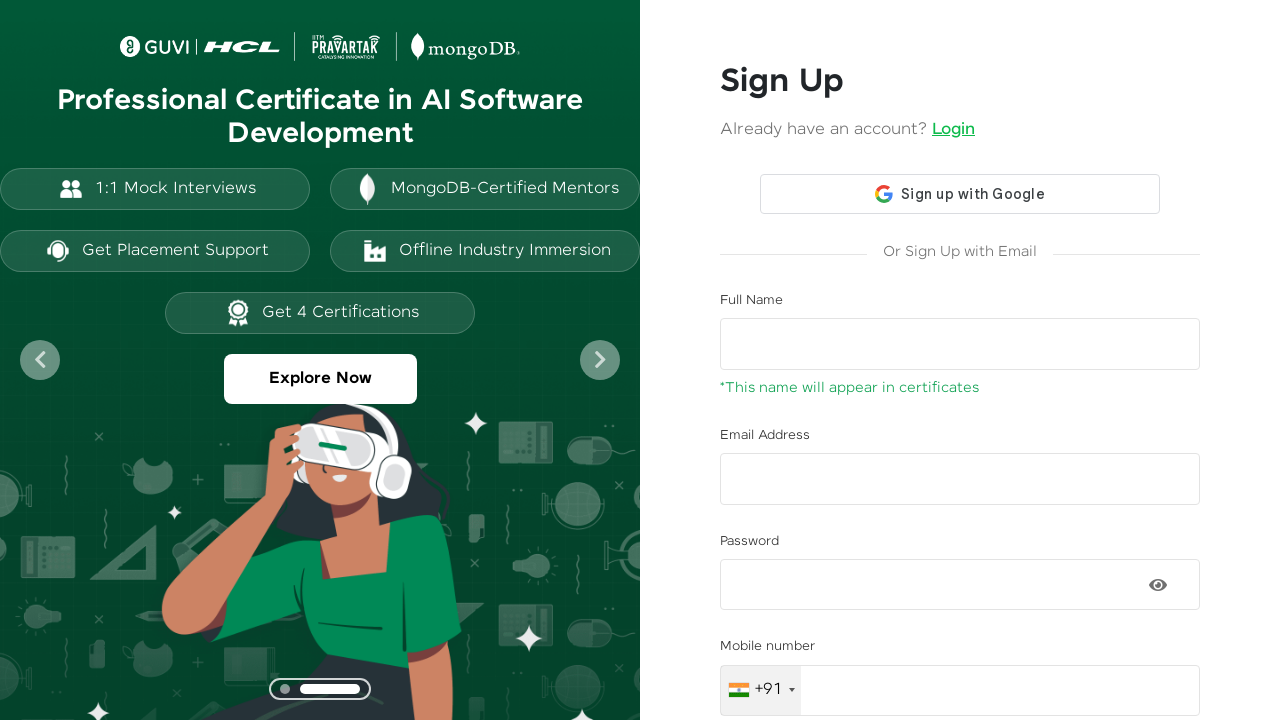

Filled password field using ID locator with 'TestPass@789' on #password
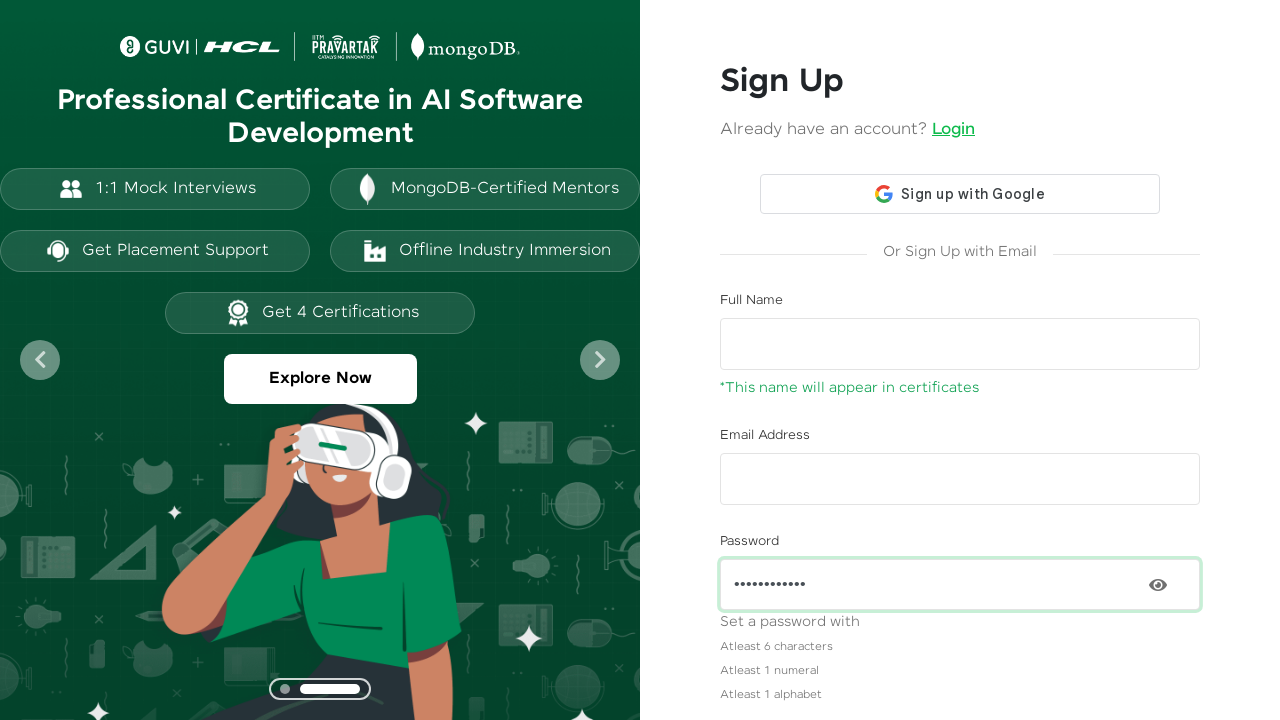

Filled password field using class-based CSS selector with 'TestPass@789' on input.form-control.password-err
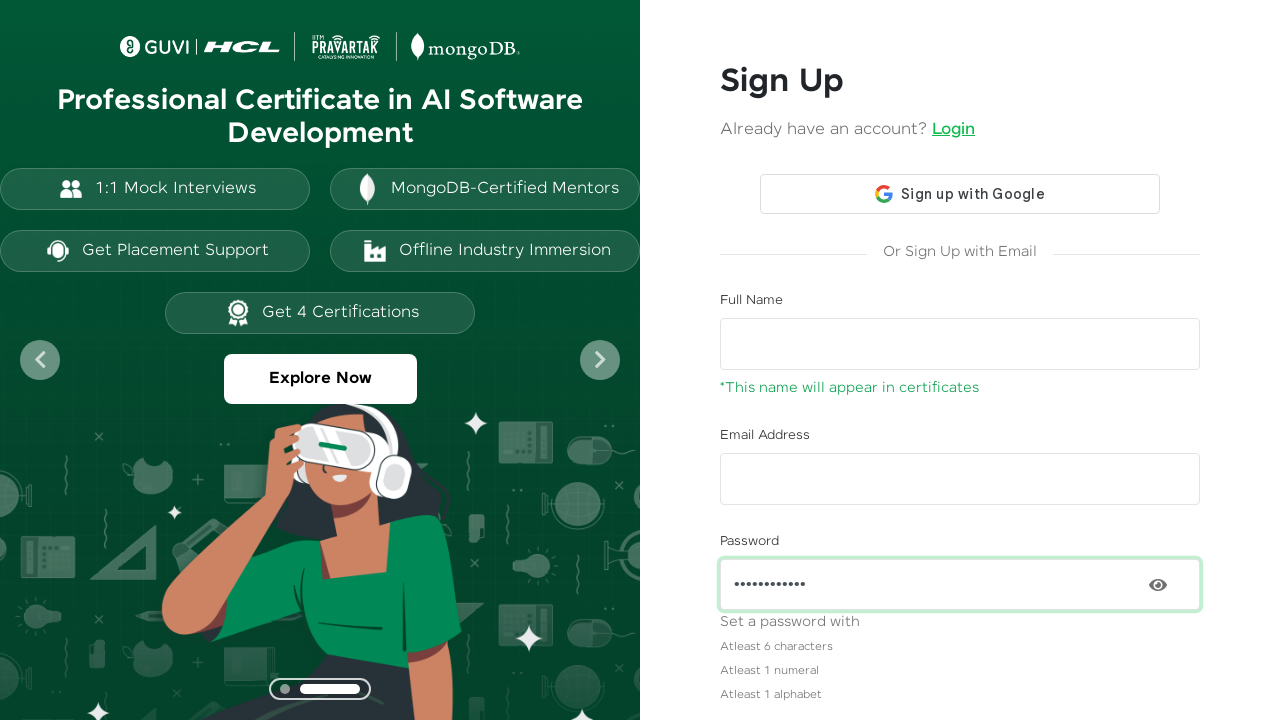

Filled password field using CSS selector with type attribute with 'TestPass@789' on input[type='password']
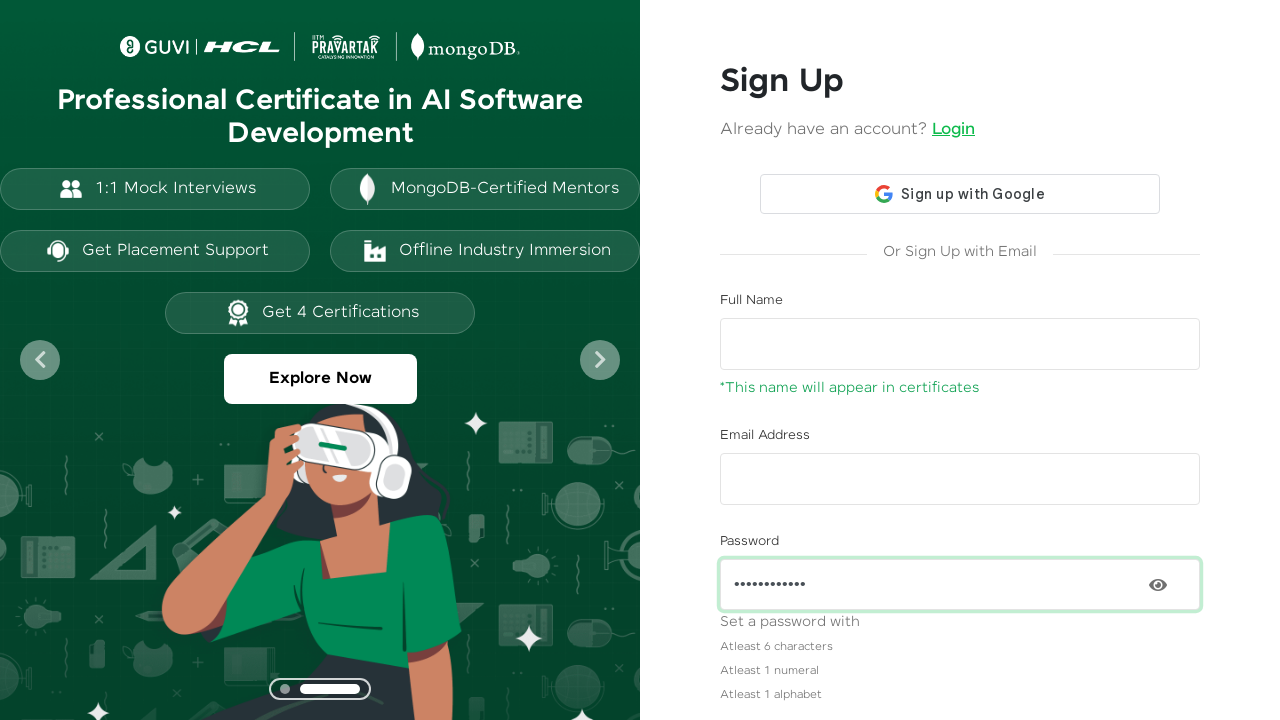

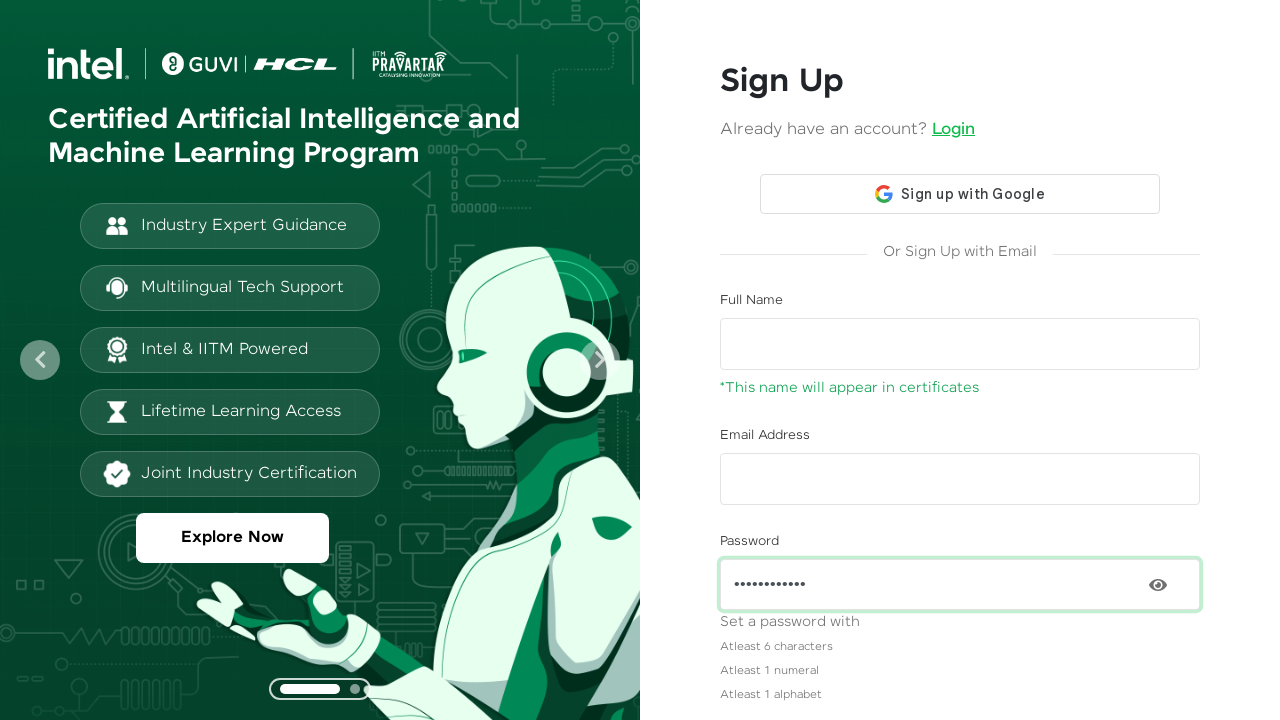